Tests jQuery UI drag and drop functionality by dragging an element from source to target within an iframe

Starting URL: https://jqueryui.com/droppable/

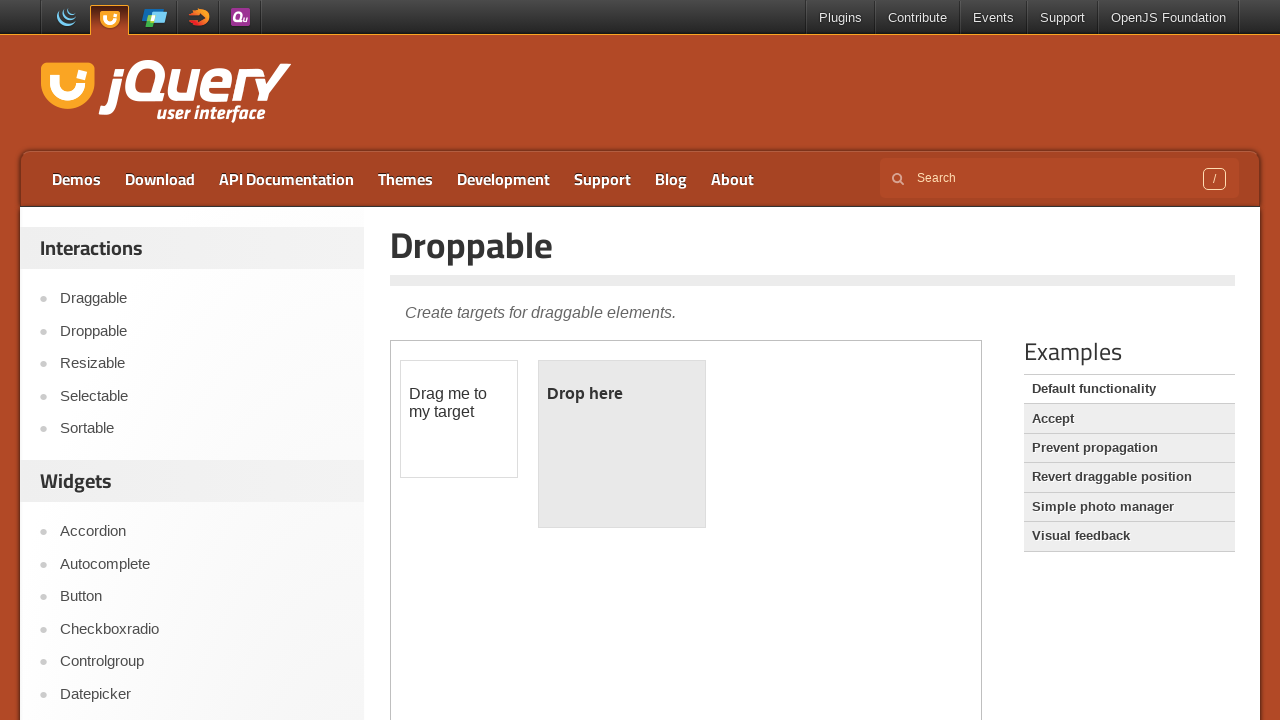

Located iframe containing drag and drop demo
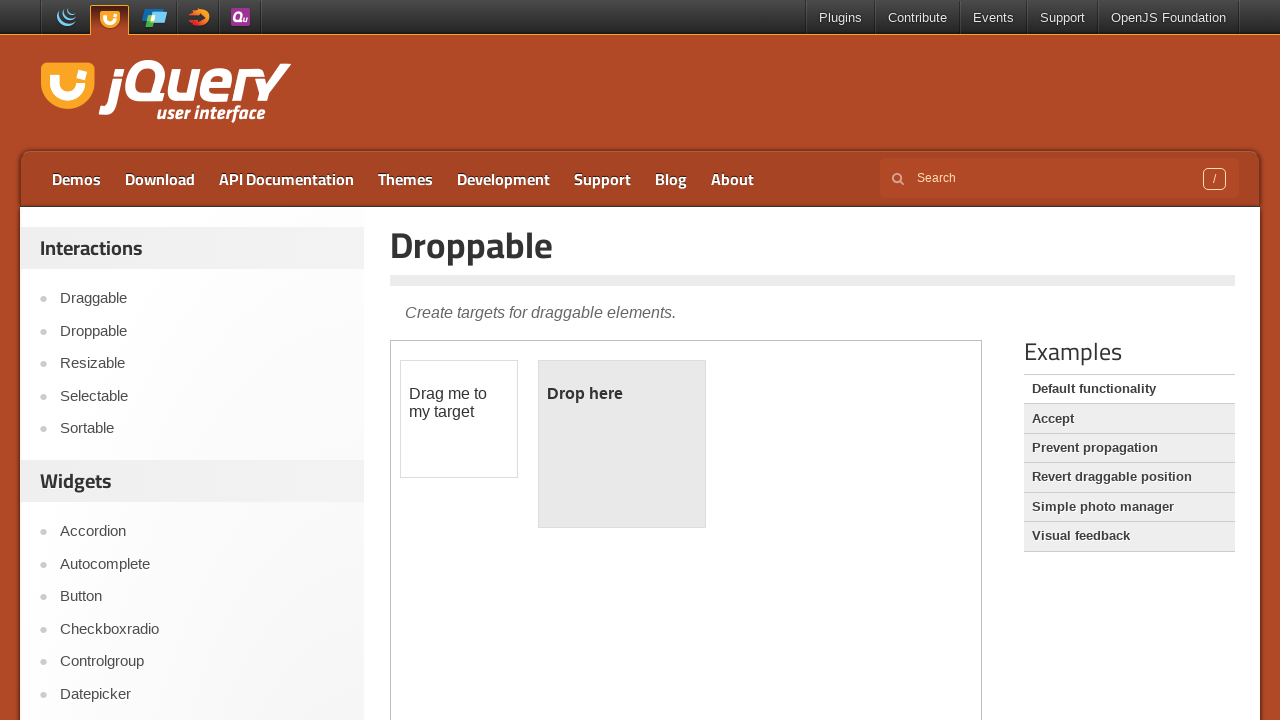

Located draggable element within iframe
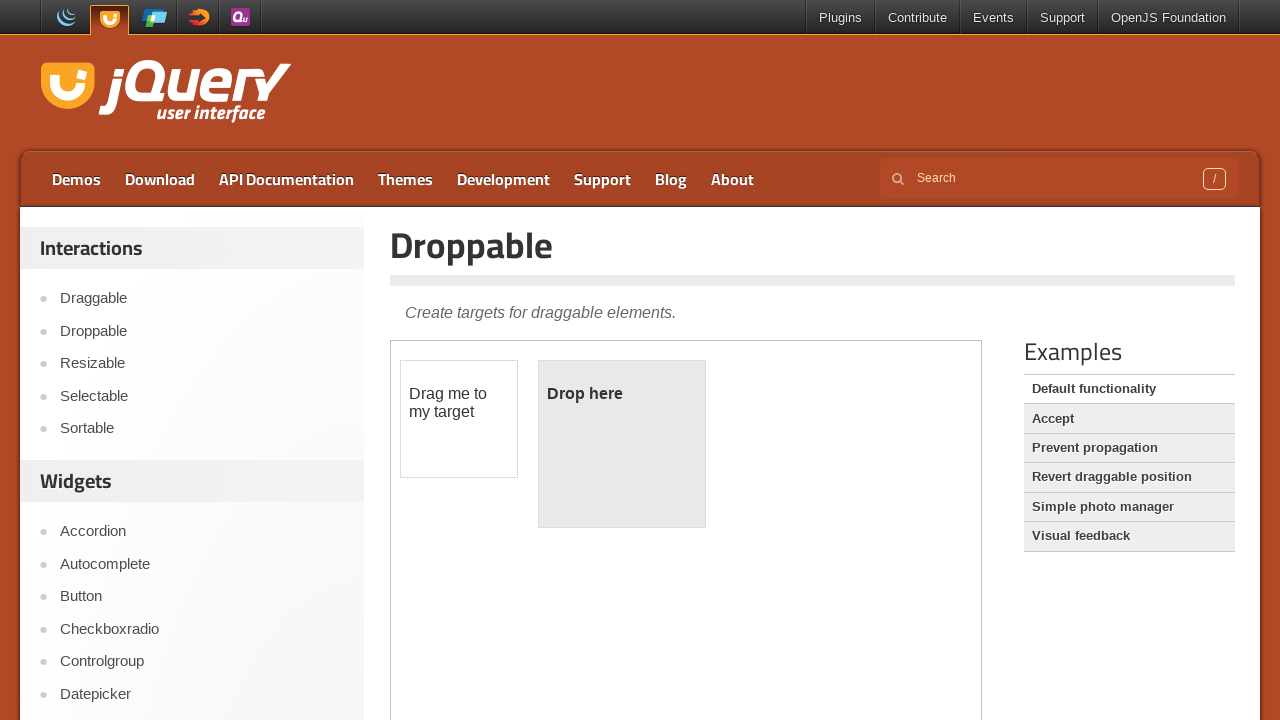

Located droppable target element within iframe
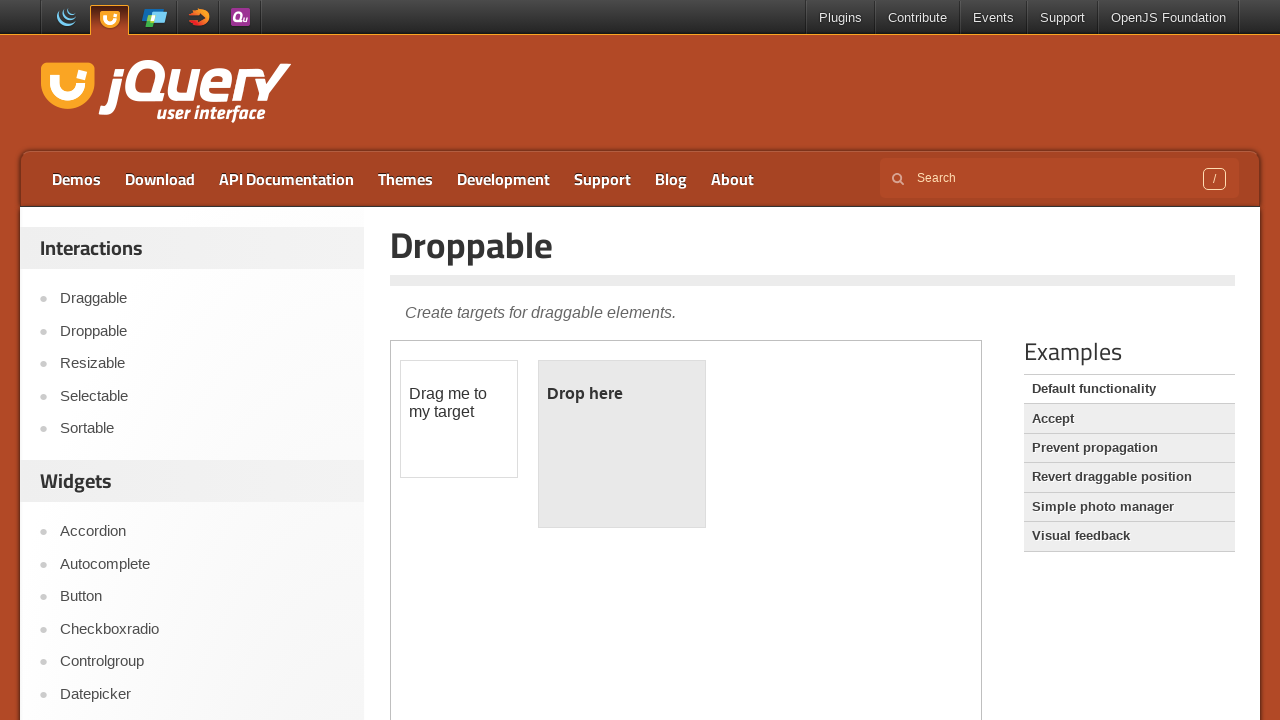

Dragged element from source to target droppable area at (622, 444)
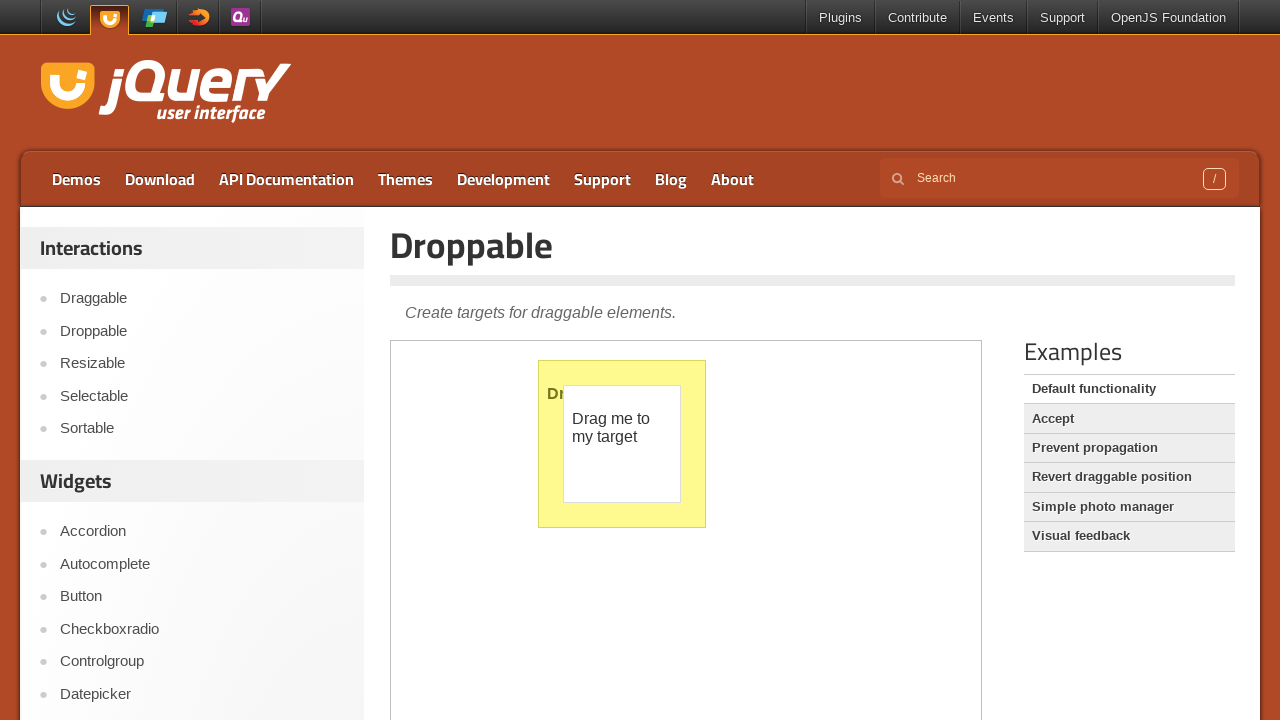

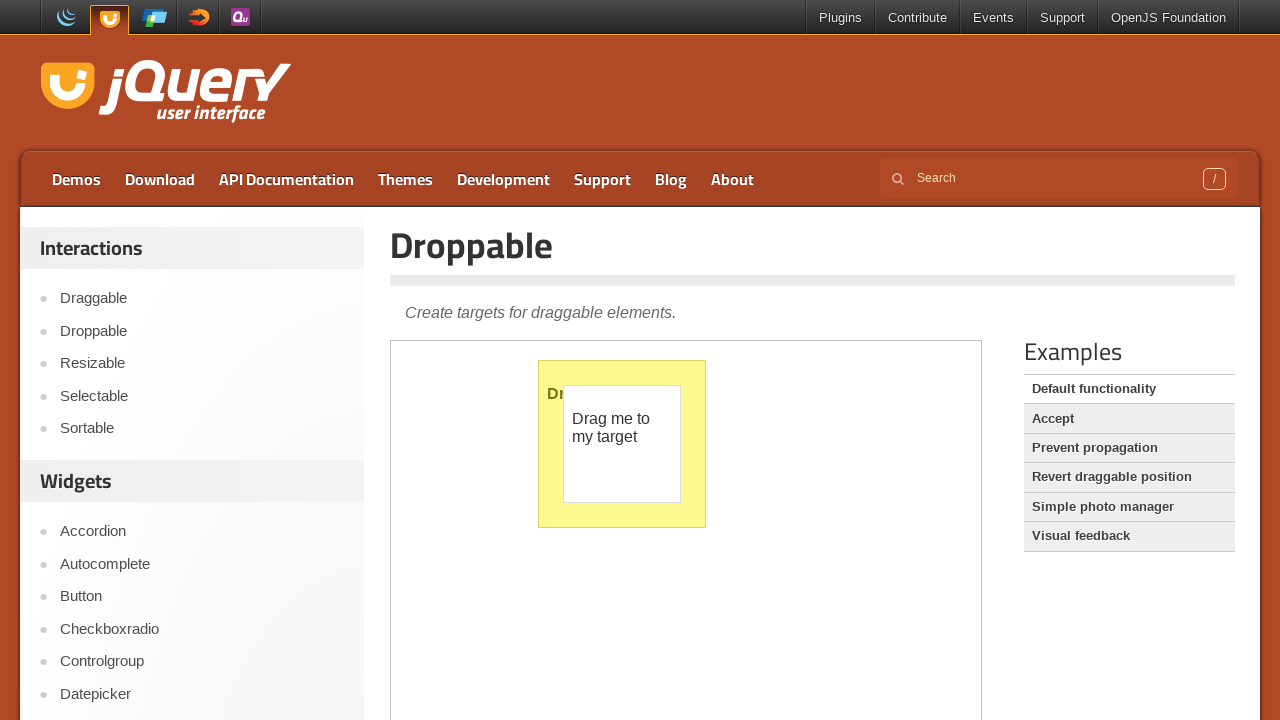